Tests right-click context menu functionality by performing a right-click action on a button element

Starting URL: https://swisnl.github.io/jQuery-contextMenu/demo.html

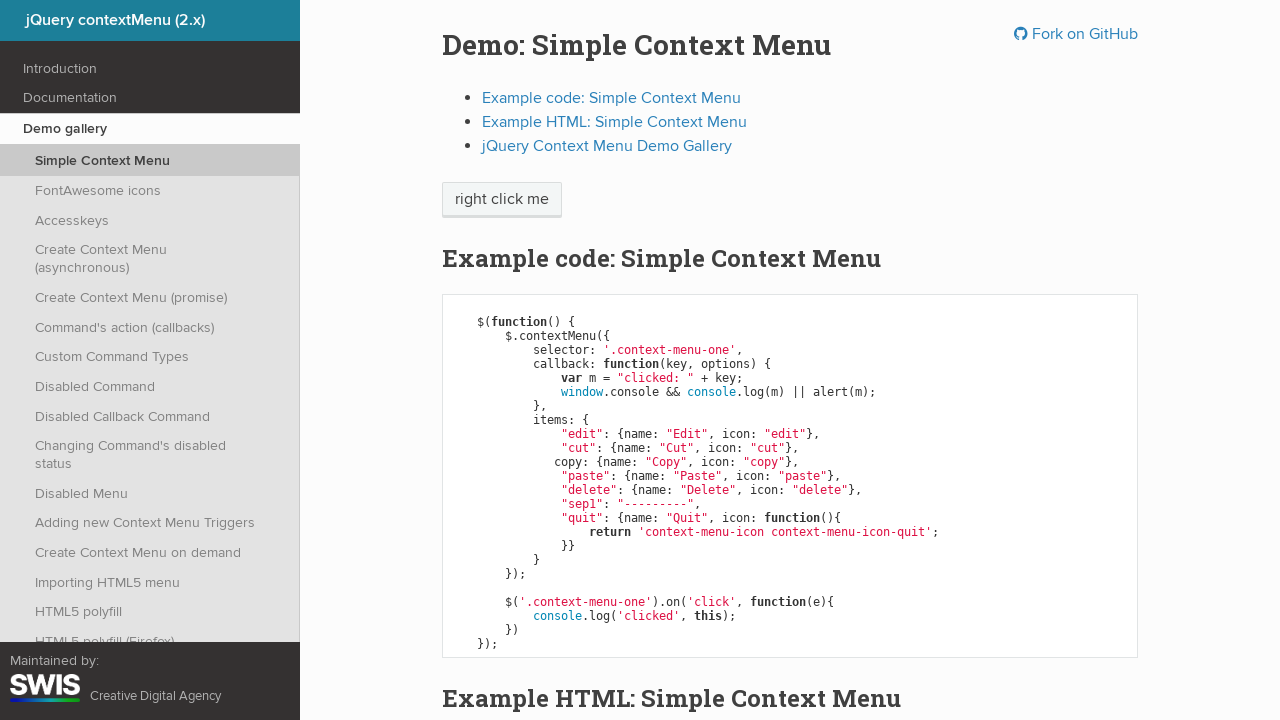

Located button element for right-click action
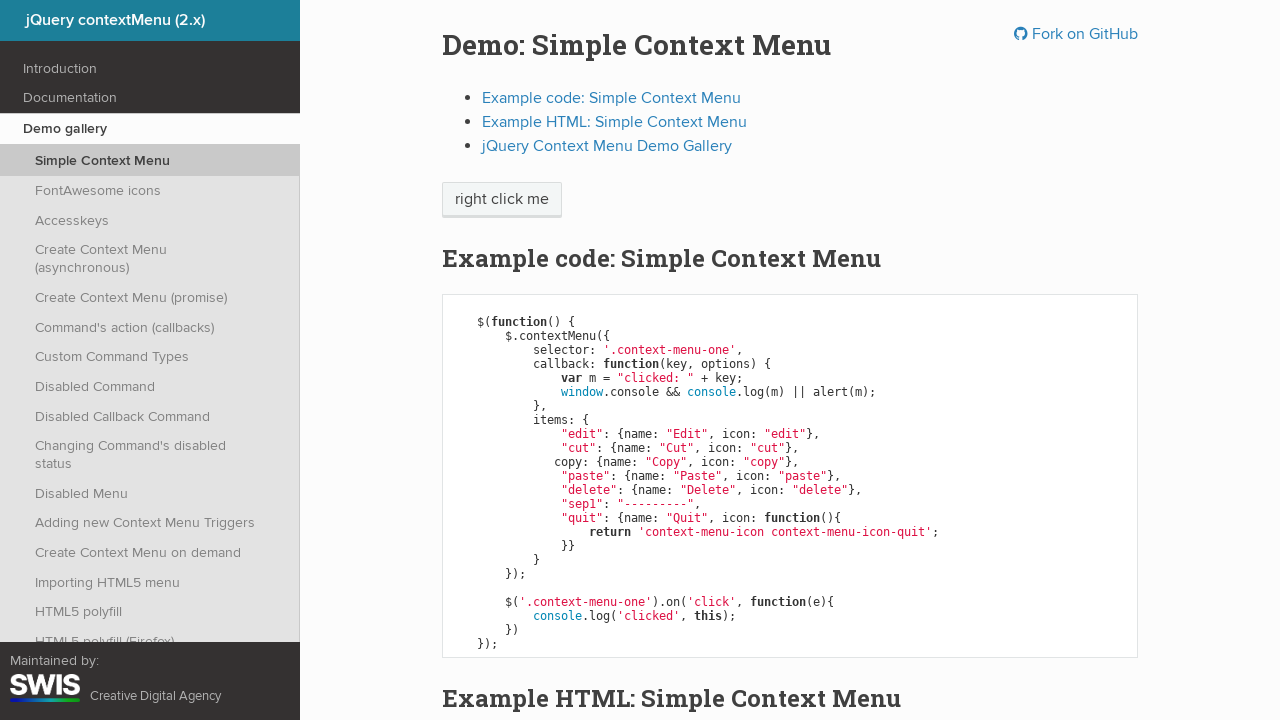

Performed right-click action on button element at (502, 200) on xpath=//span[@class='context-menu-one btn btn-neutral']
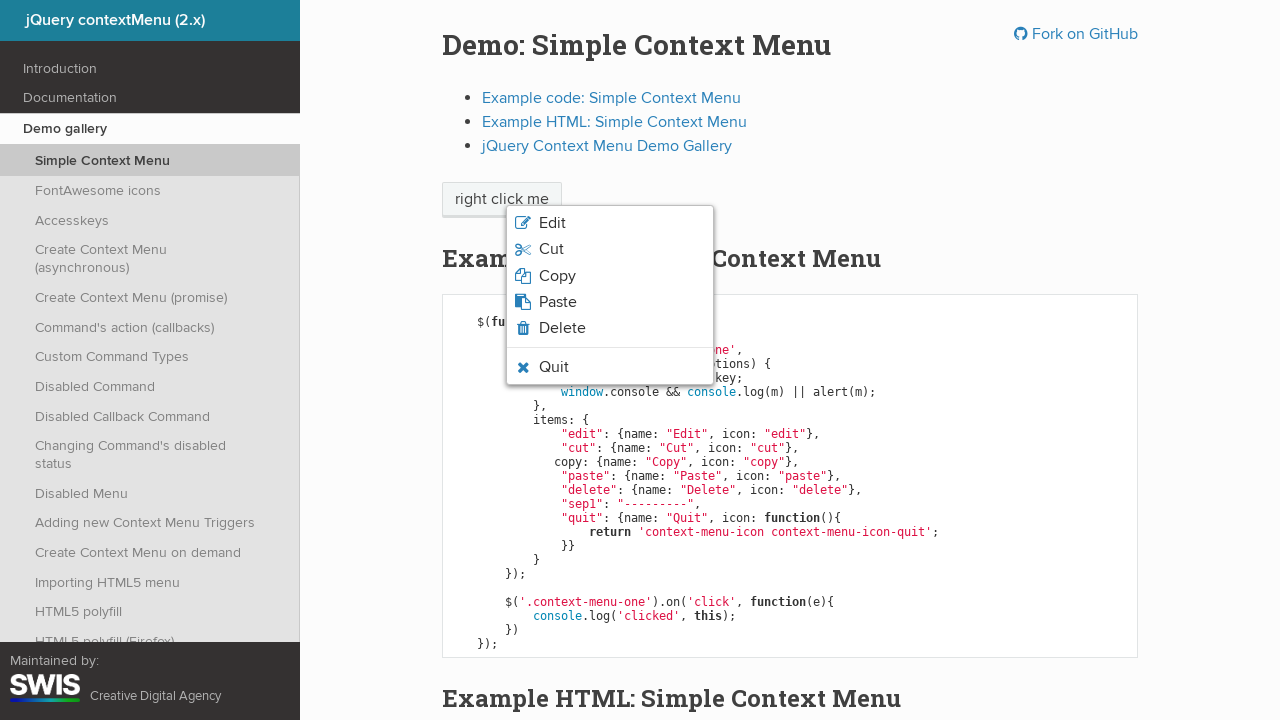

Context menu appeared and is visible
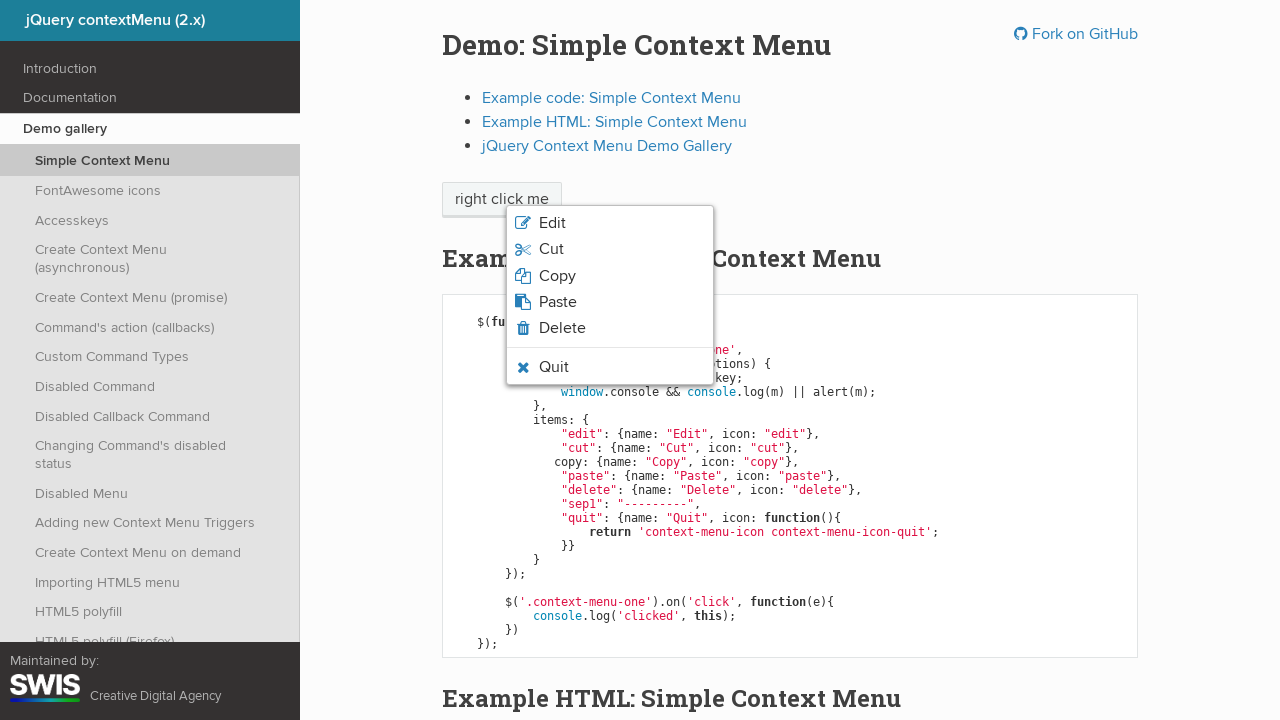

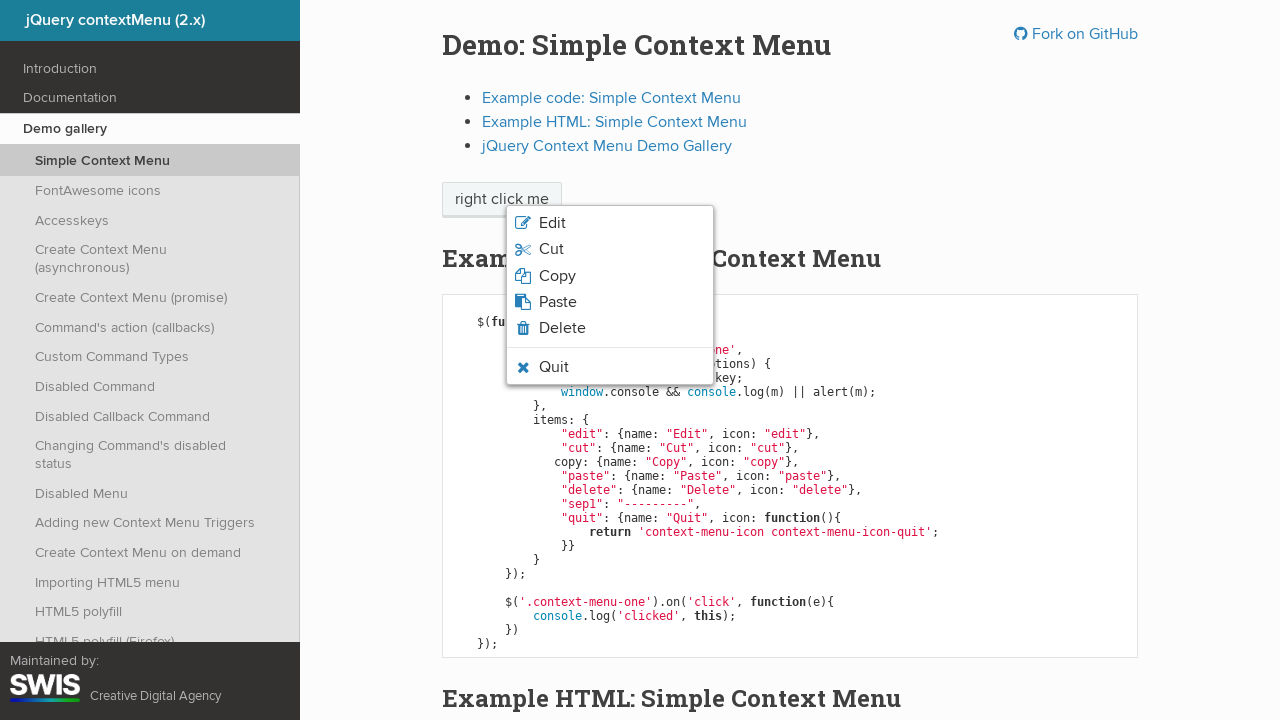